Tests that clicking "Testing" category link on the main page navigates to the testing courses page in a new tab

Starting URL: https://skillfactory.ru/

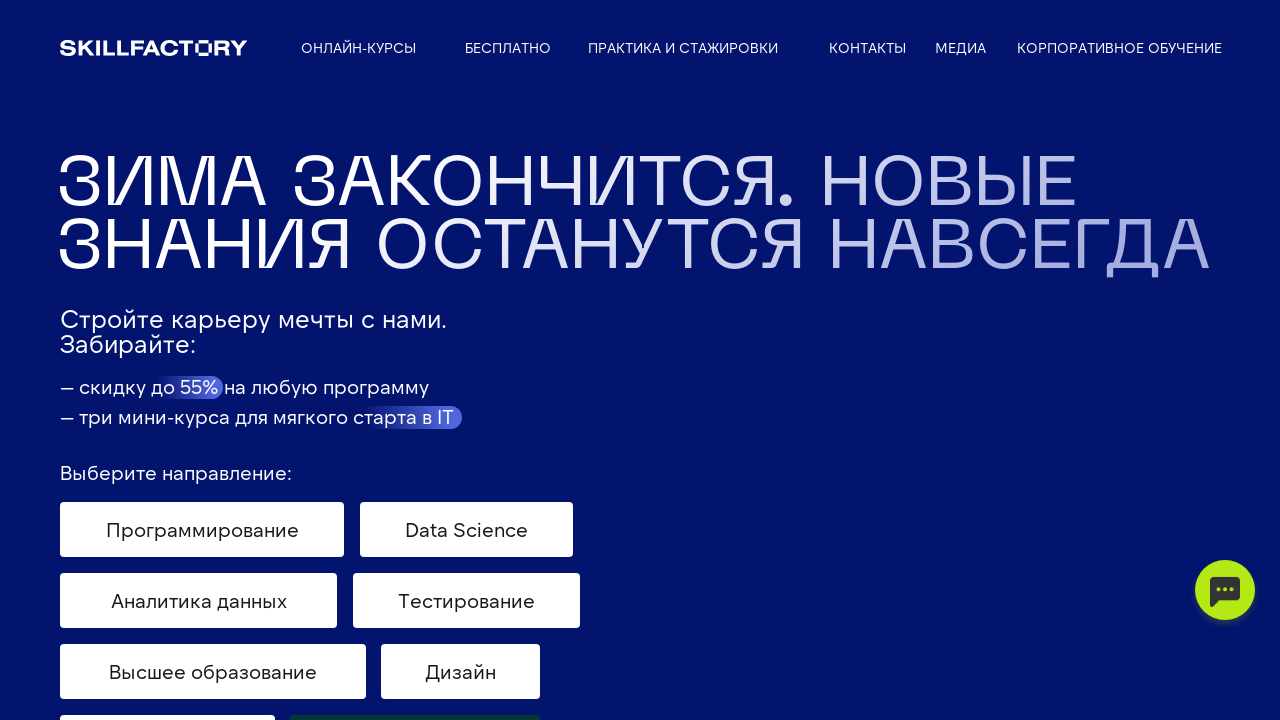

Clicked 'Тестирование' (Testing) category link at (466, 600) on text=Тестирование
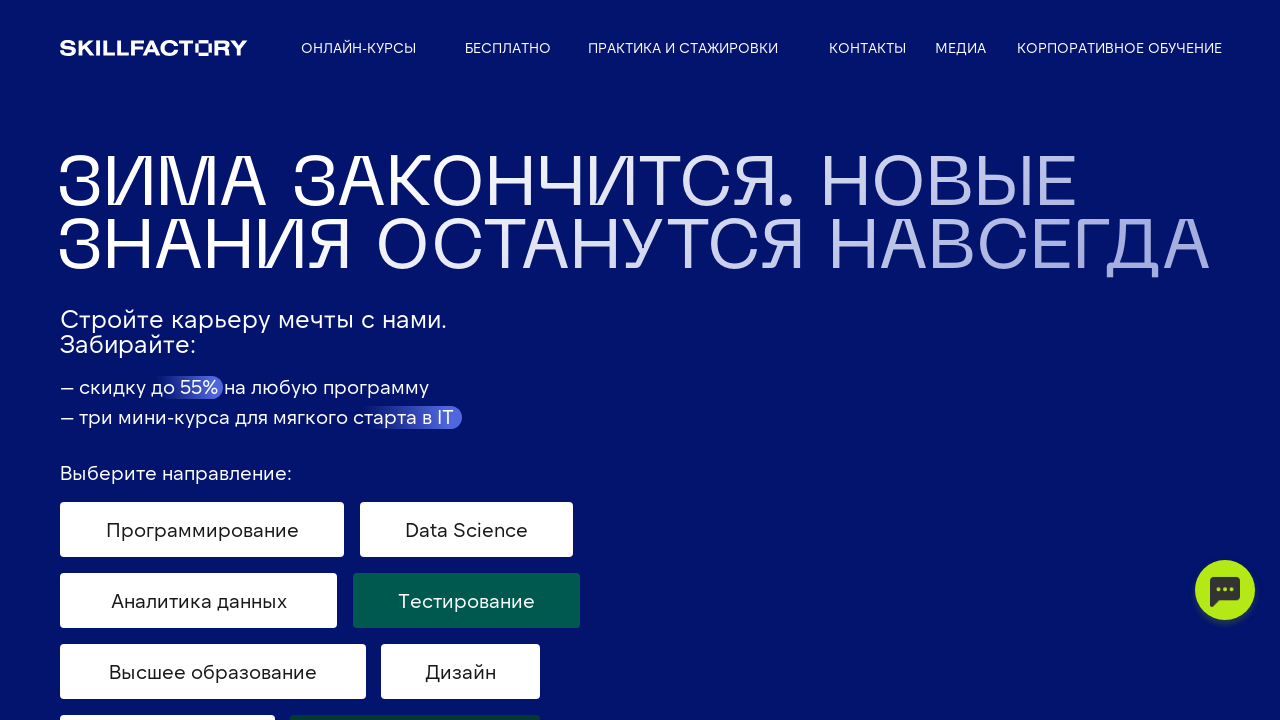

New tab opened with Testing category page
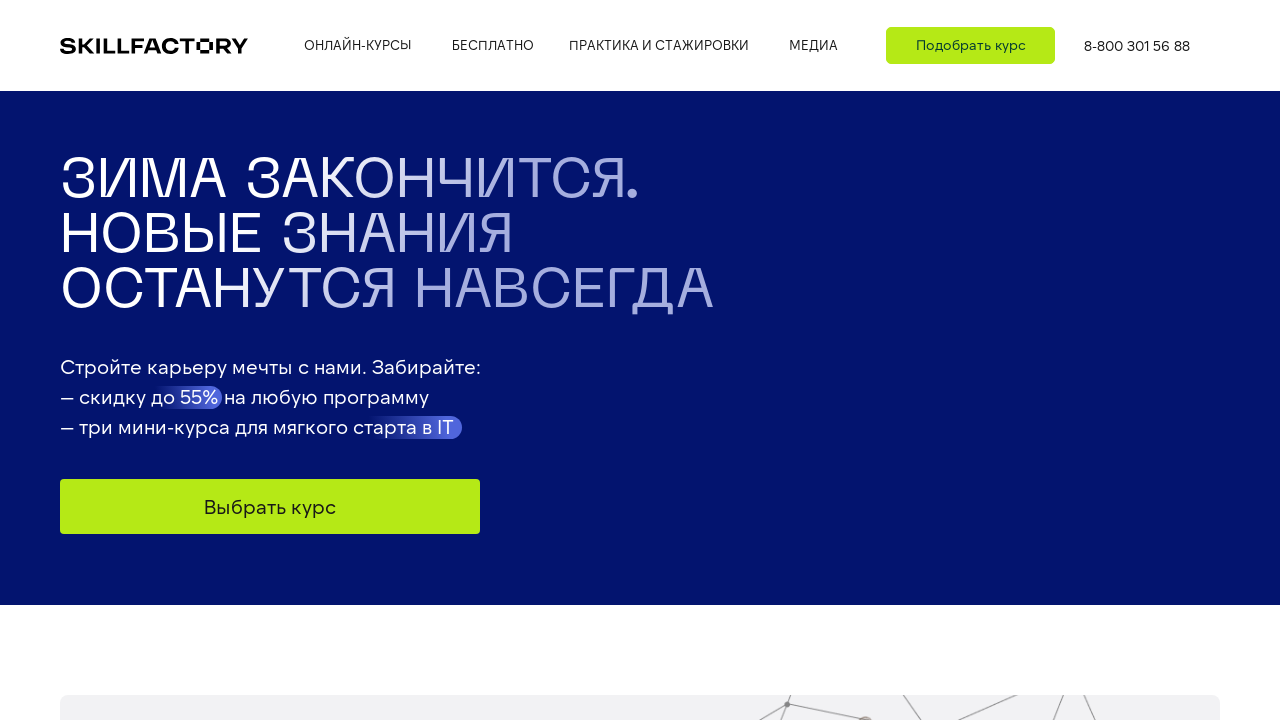

New page finished loading
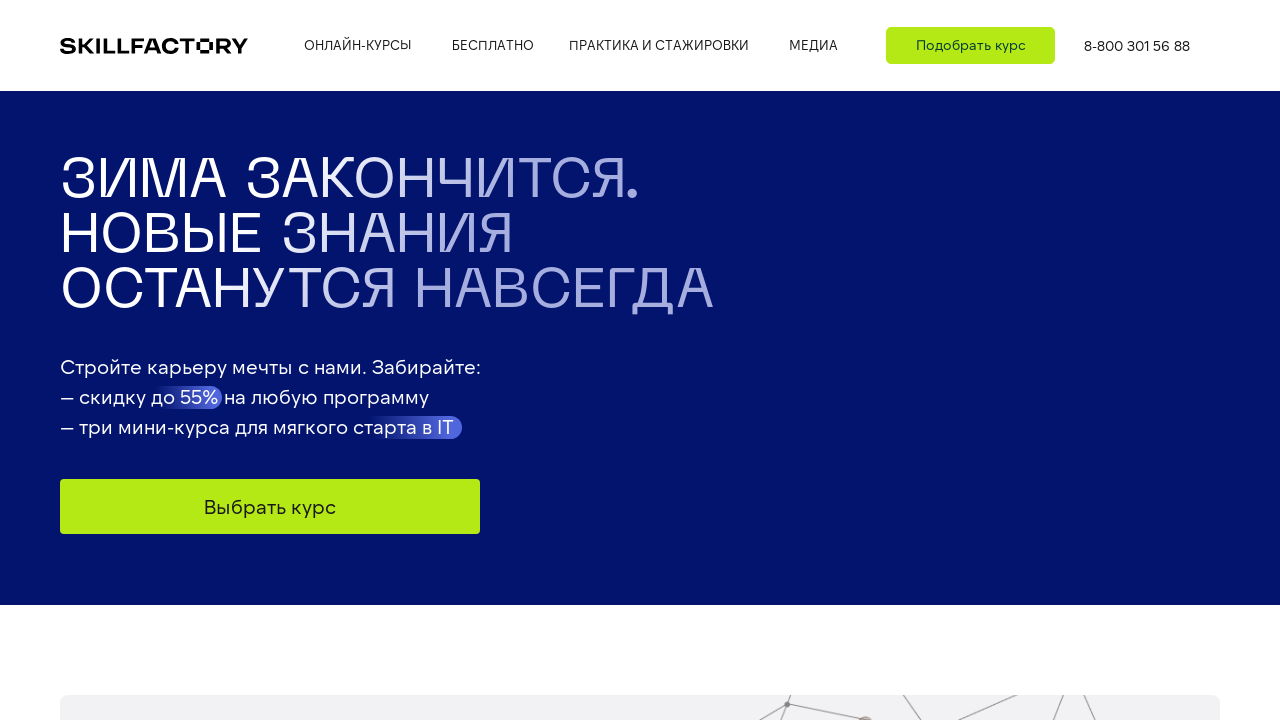

Verified URL is https://skillfactory.ru/courses/testirovanie
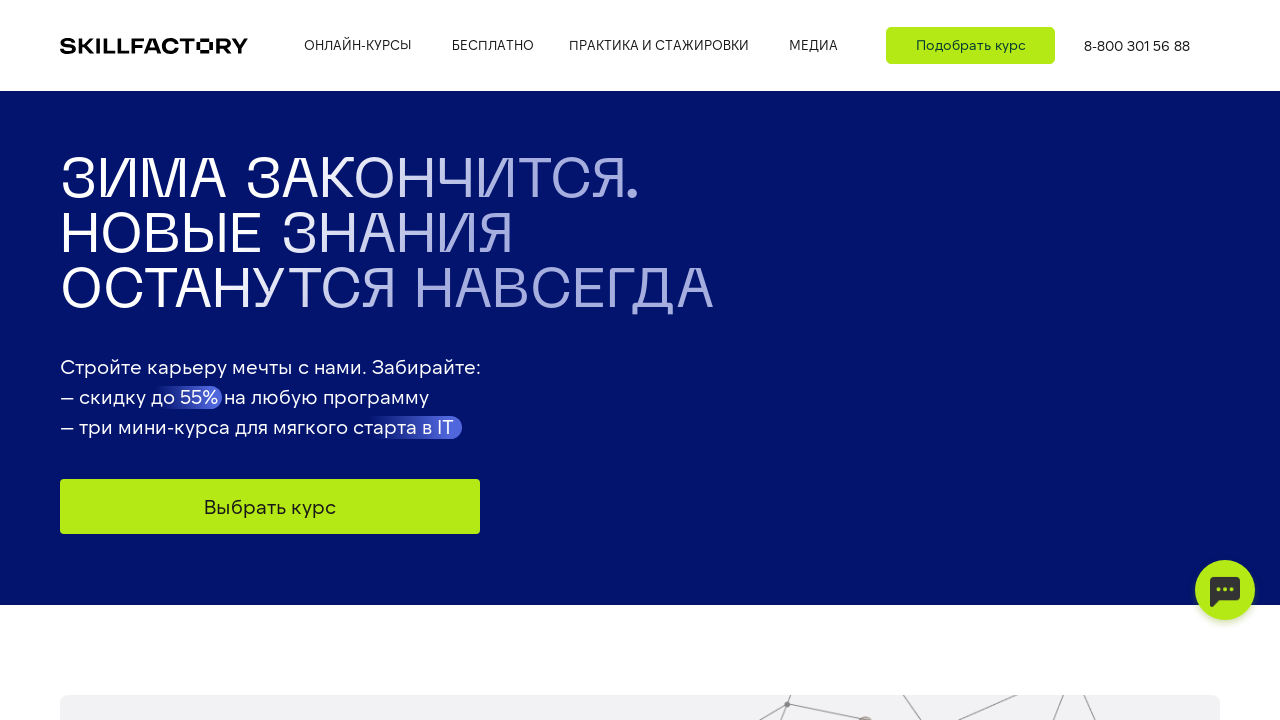

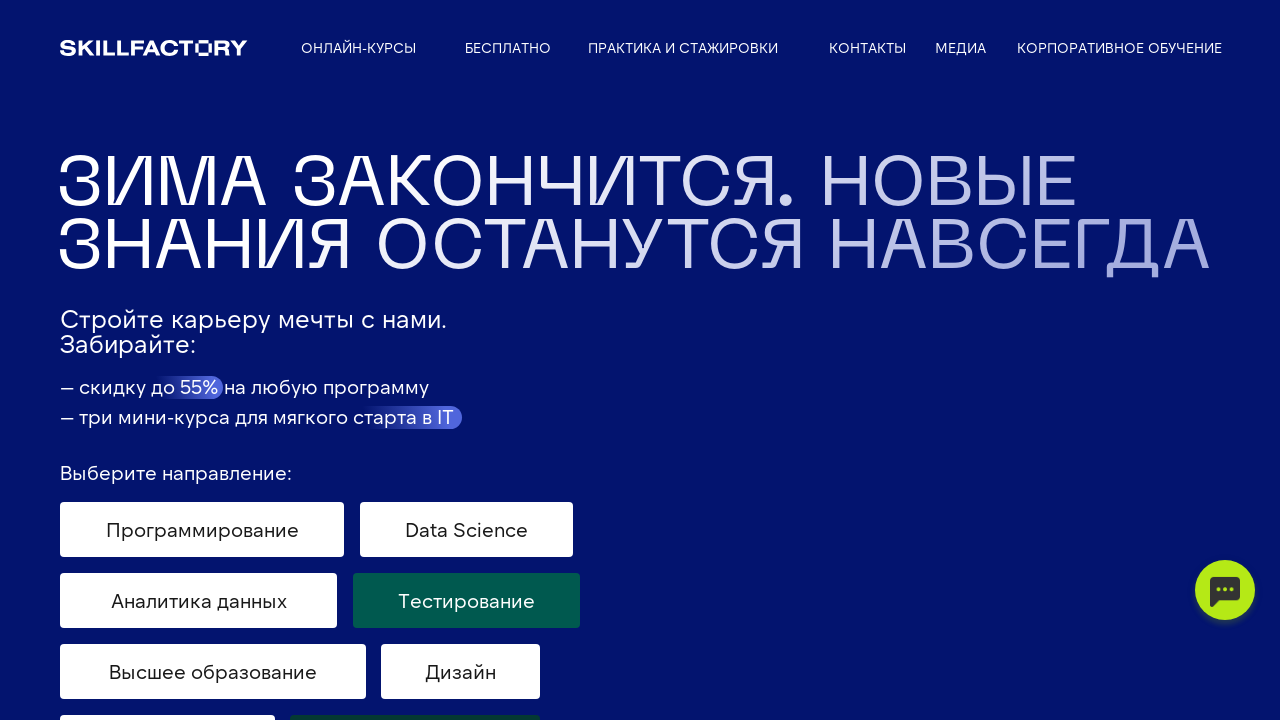